Tests keyboard copy-paste functionality by typing text in the first textarea, using Ctrl+A, Ctrl+C to copy, tabbing to the second textarea, pasting with Ctrl+V, and clicking the compare button.

Starting URL: https://text-compare.com/

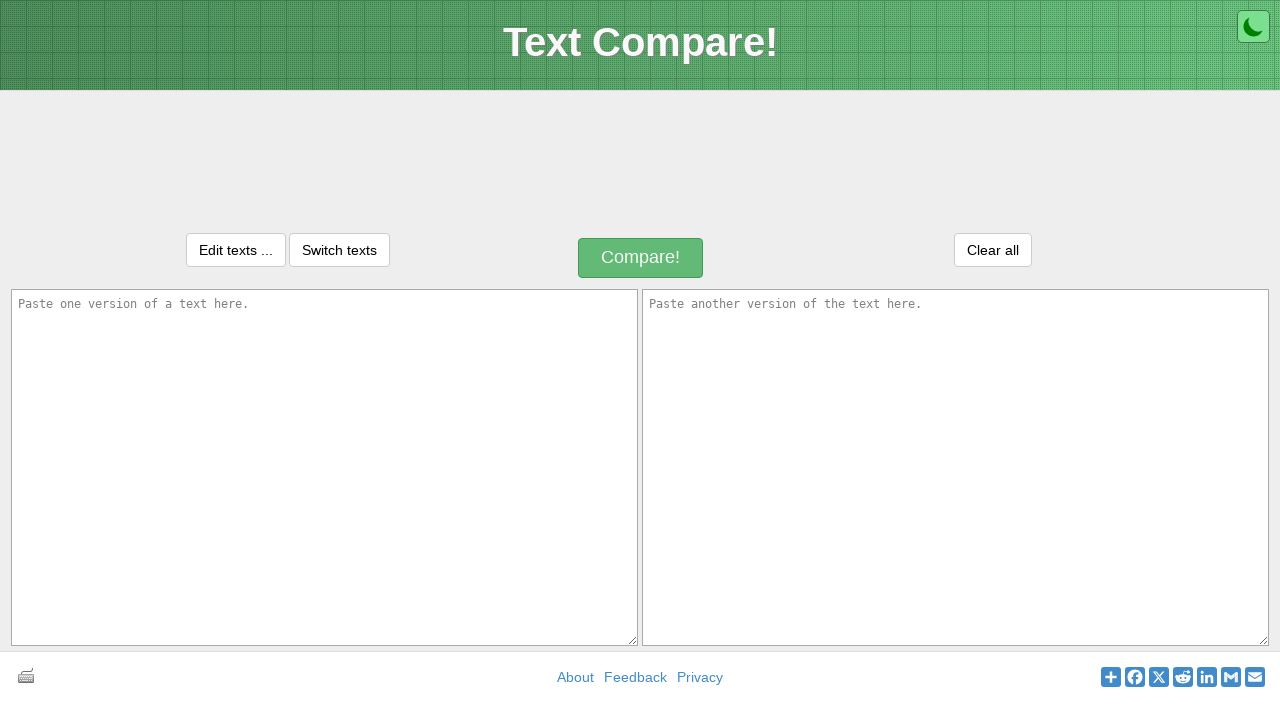

Typed 'my name is anup kumar' into the first textarea on textarea#inputText1
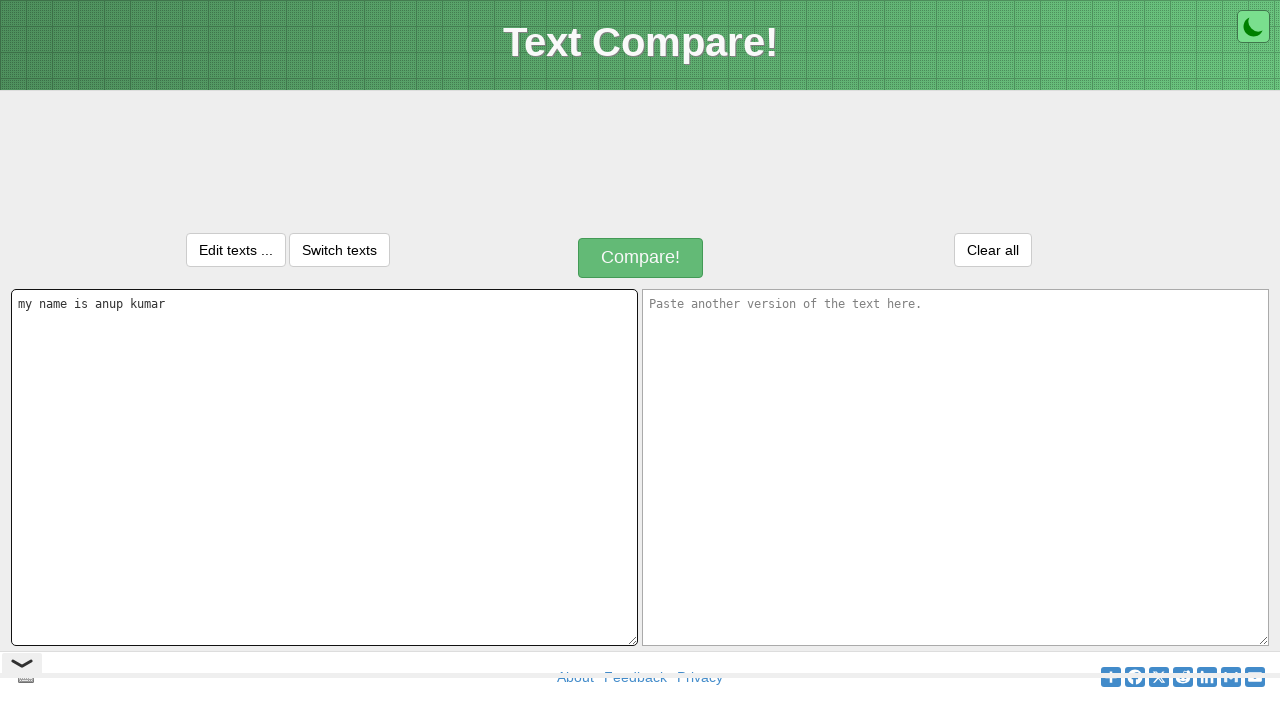

Clicked on the first textarea to focus it at (324, 467) on textarea#inputText1
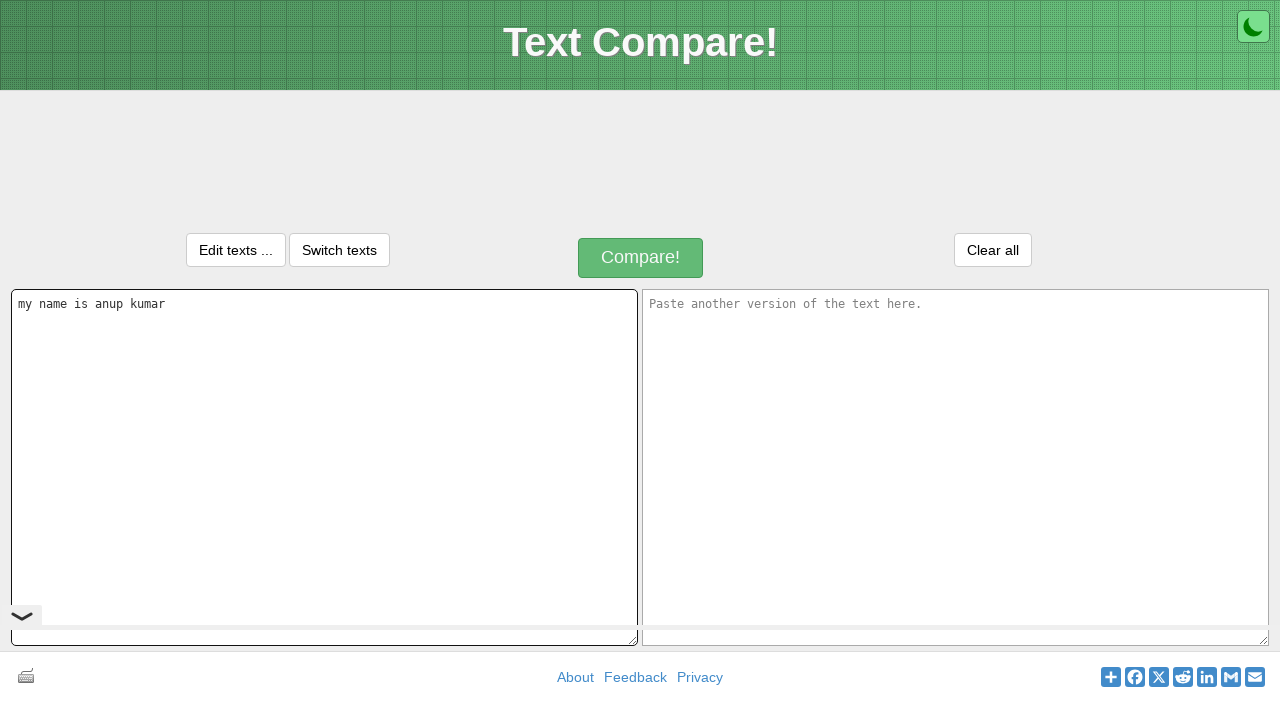

Selected all text in textarea using Ctrl+A
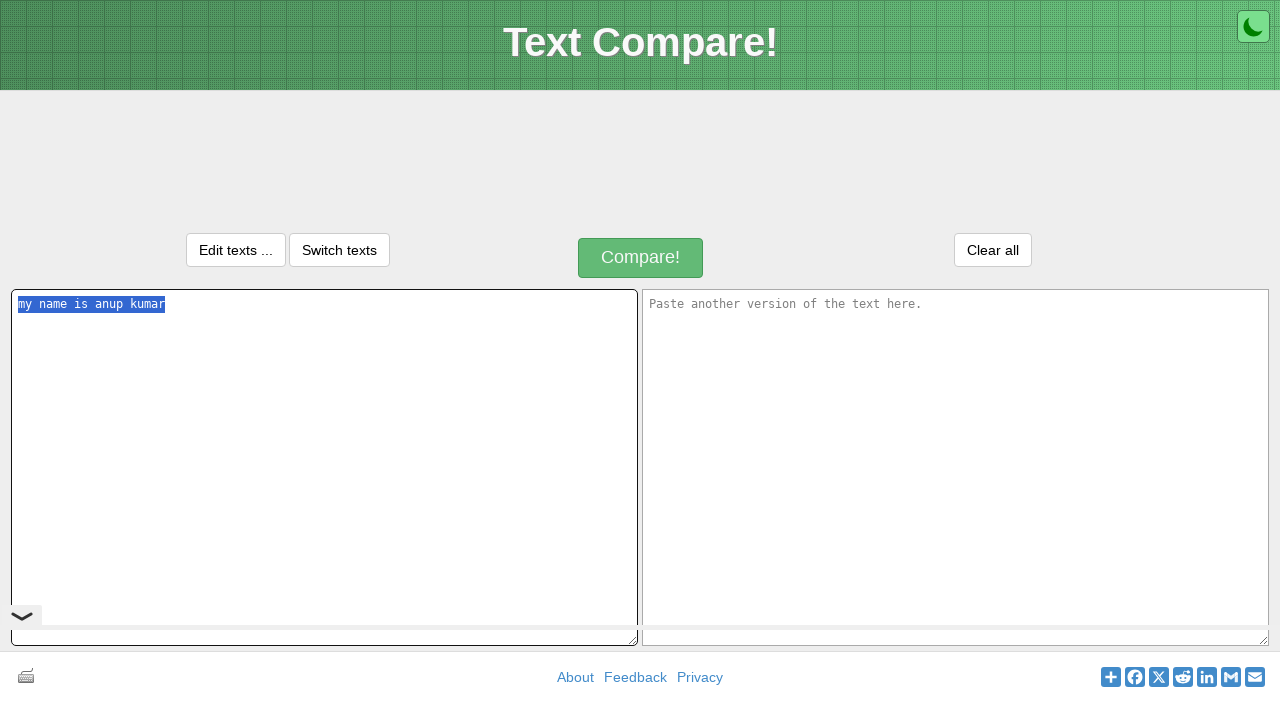

Copied selected text using Ctrl+C
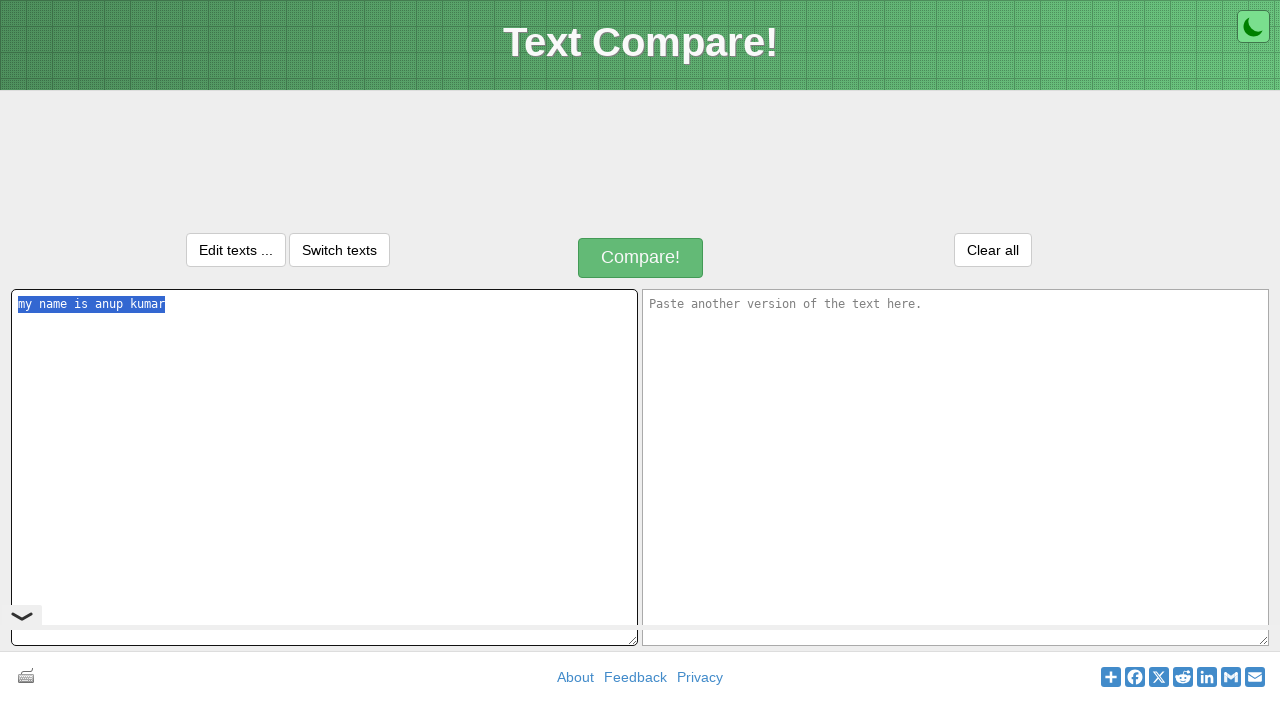

Pressed Tab to move to the second textarea
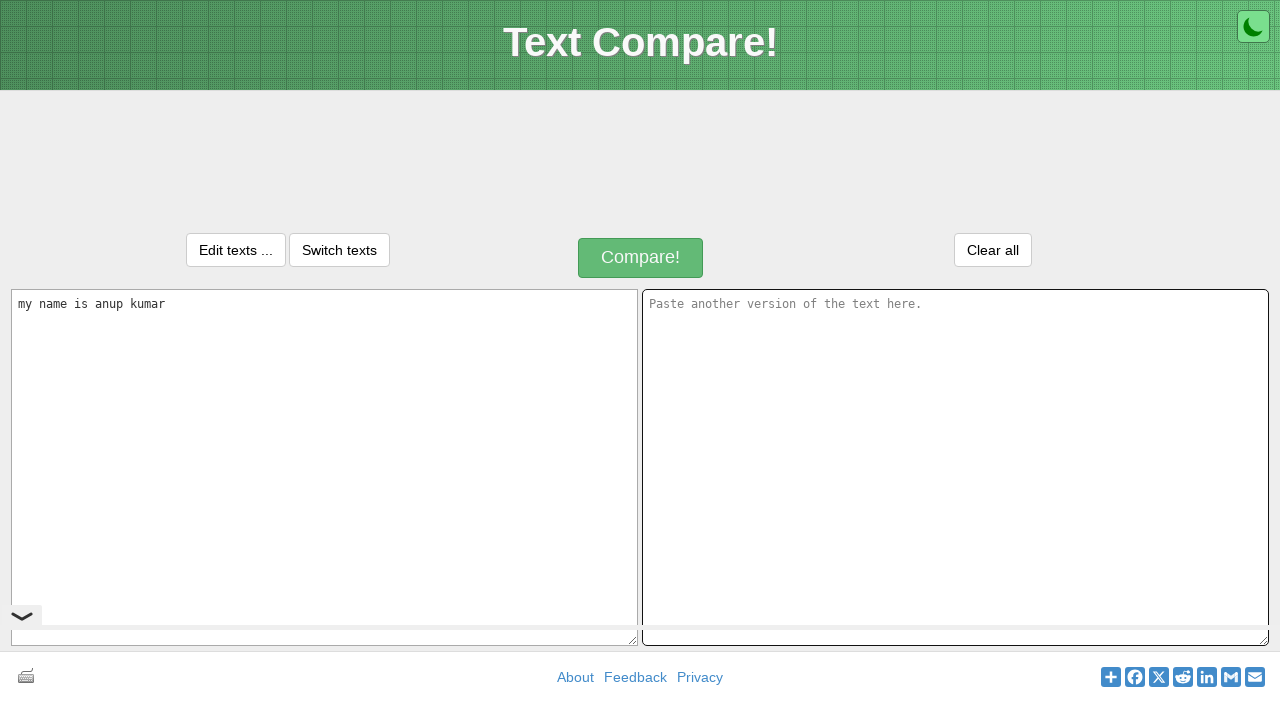

Pasted copied text into the second textarea using Ctrl+V
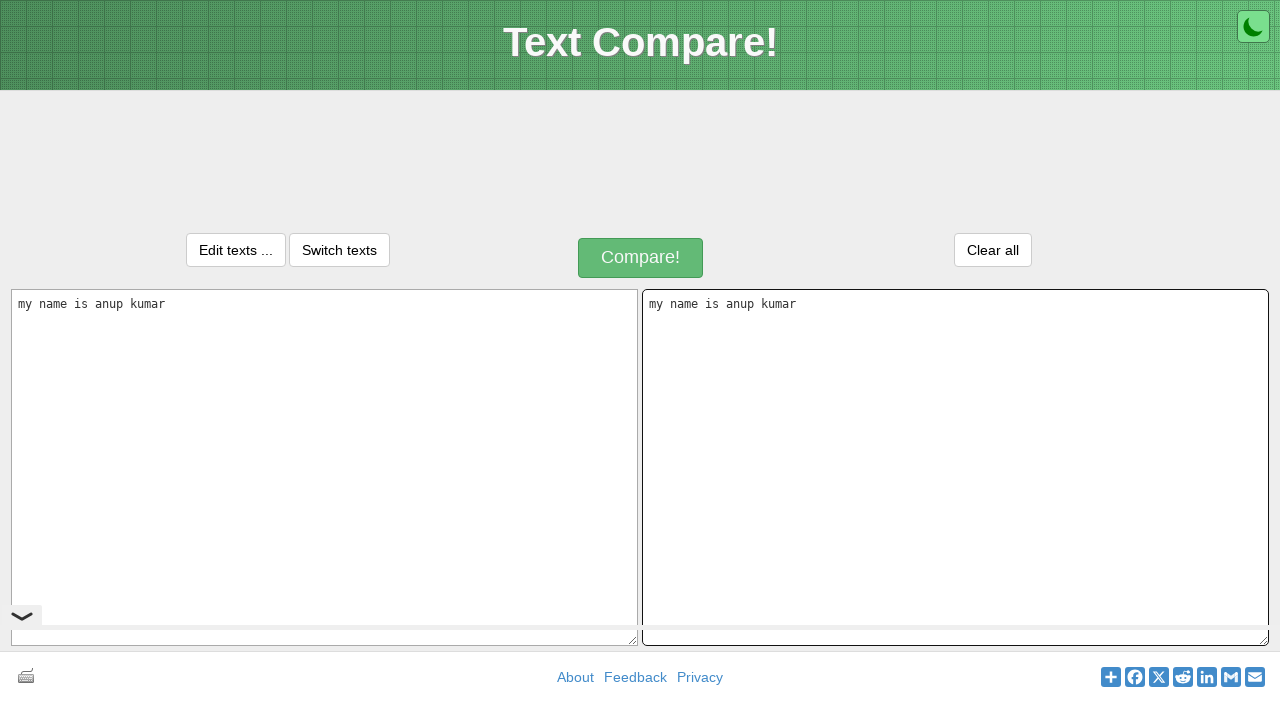

Clicked the compare button to compare the texts at (641, 258) on div.compareButtonText
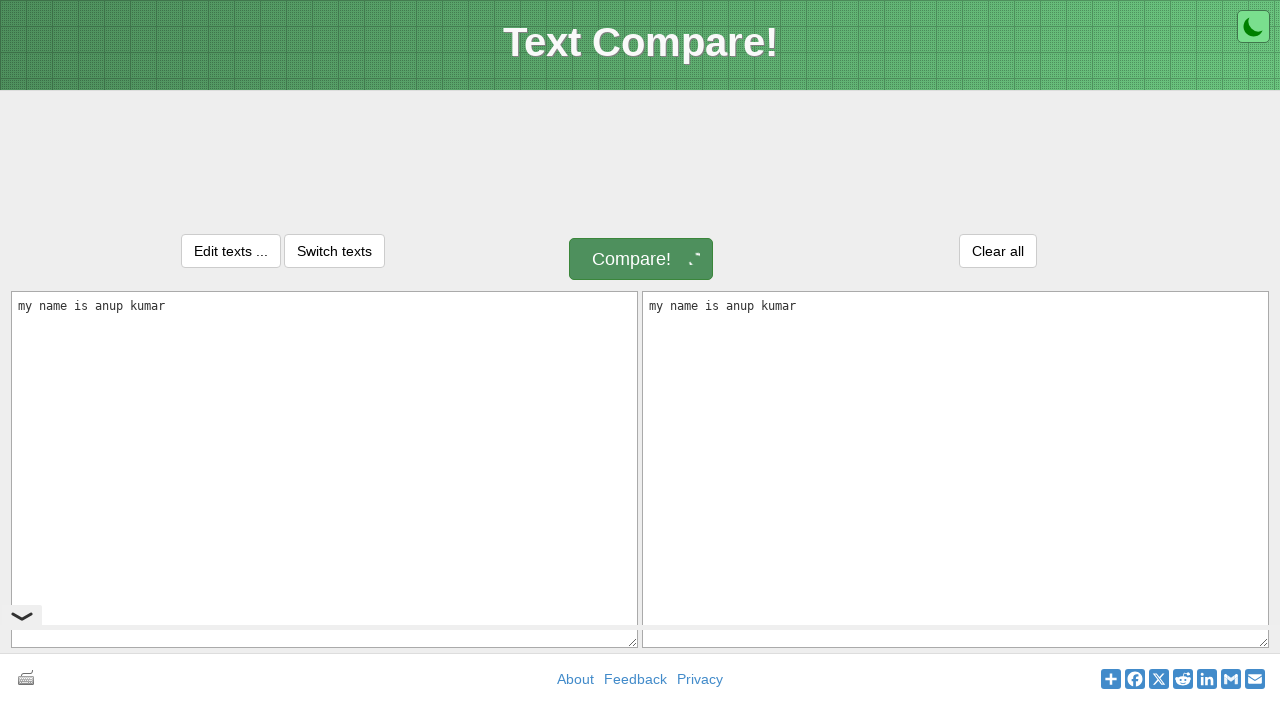

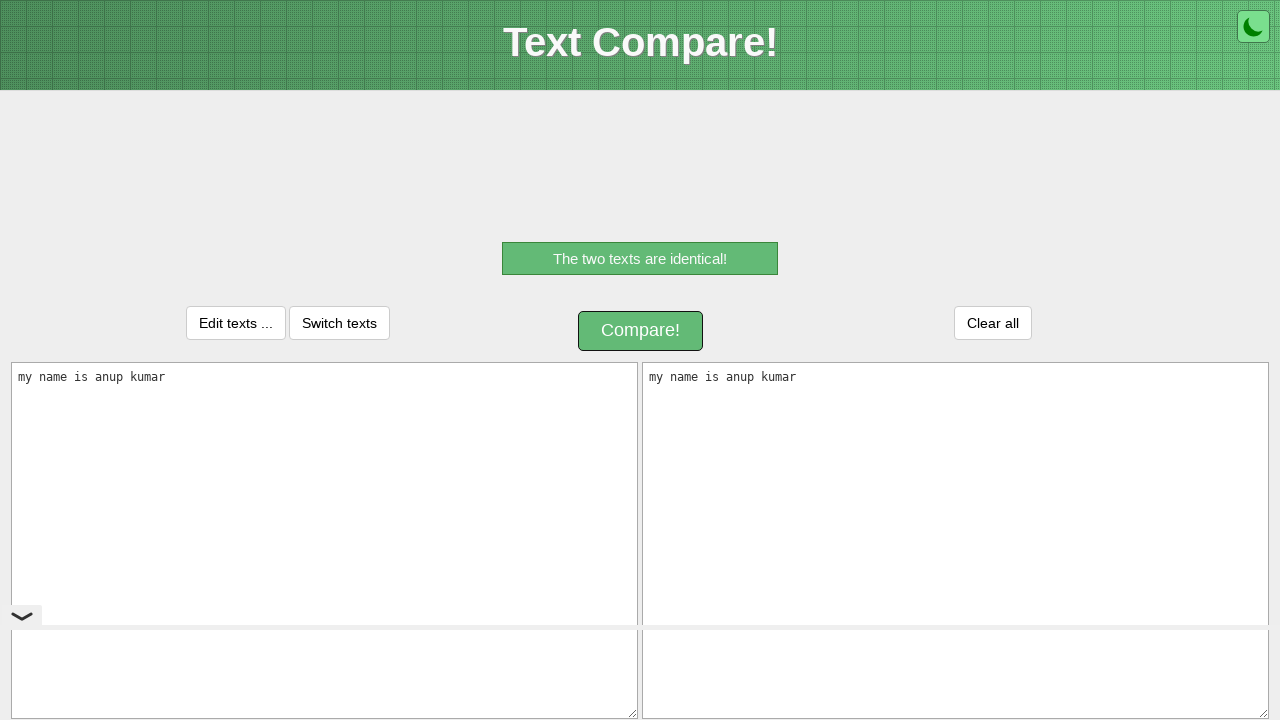